Solves a math captcha by extracting a number from the page, calculating a result using a mathematical formula, filling the answer field, selecting checkbox and radio button options, and submitting the form

Starting URL: https://suninjuly.github.io/math.html

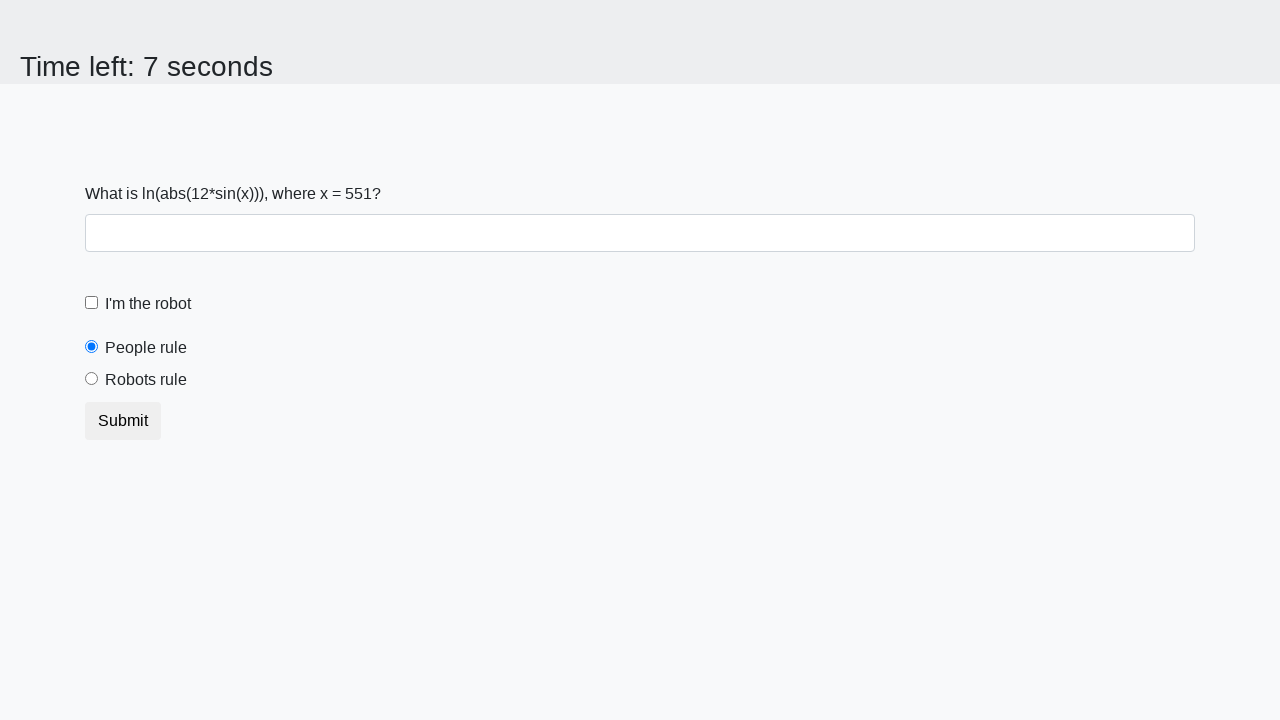

Located the input value element
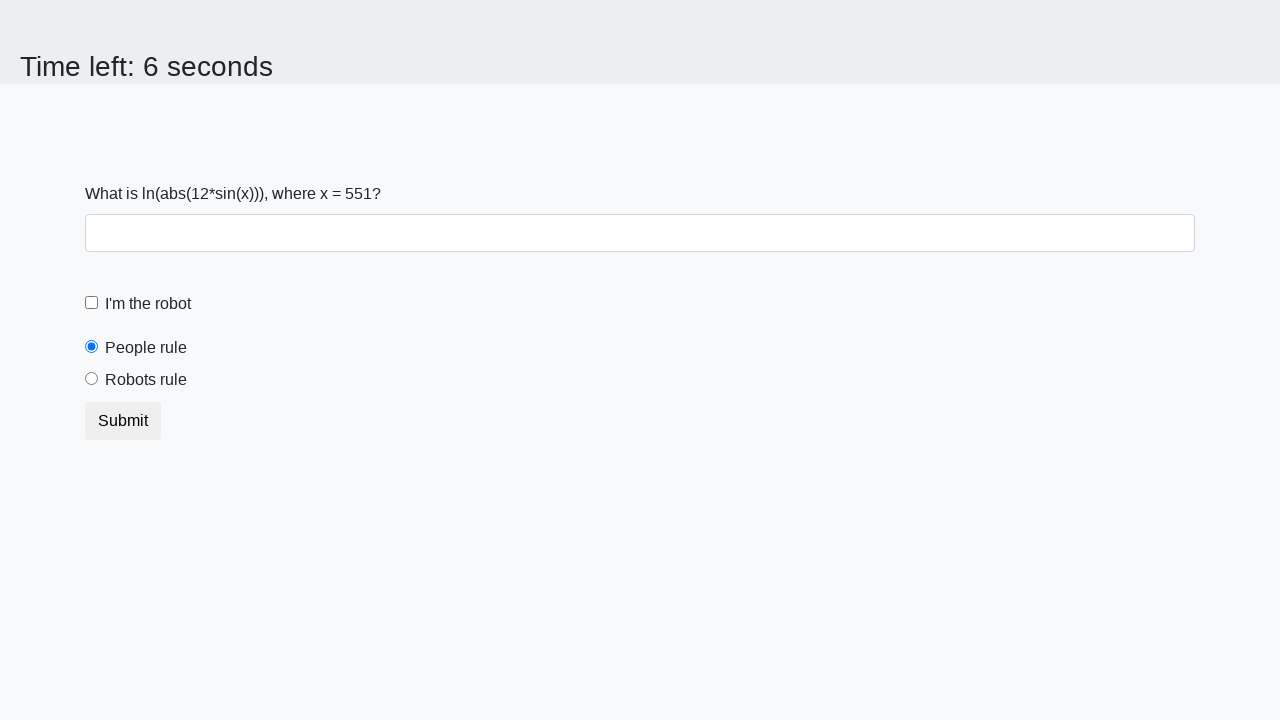

Extracted number from page: 551
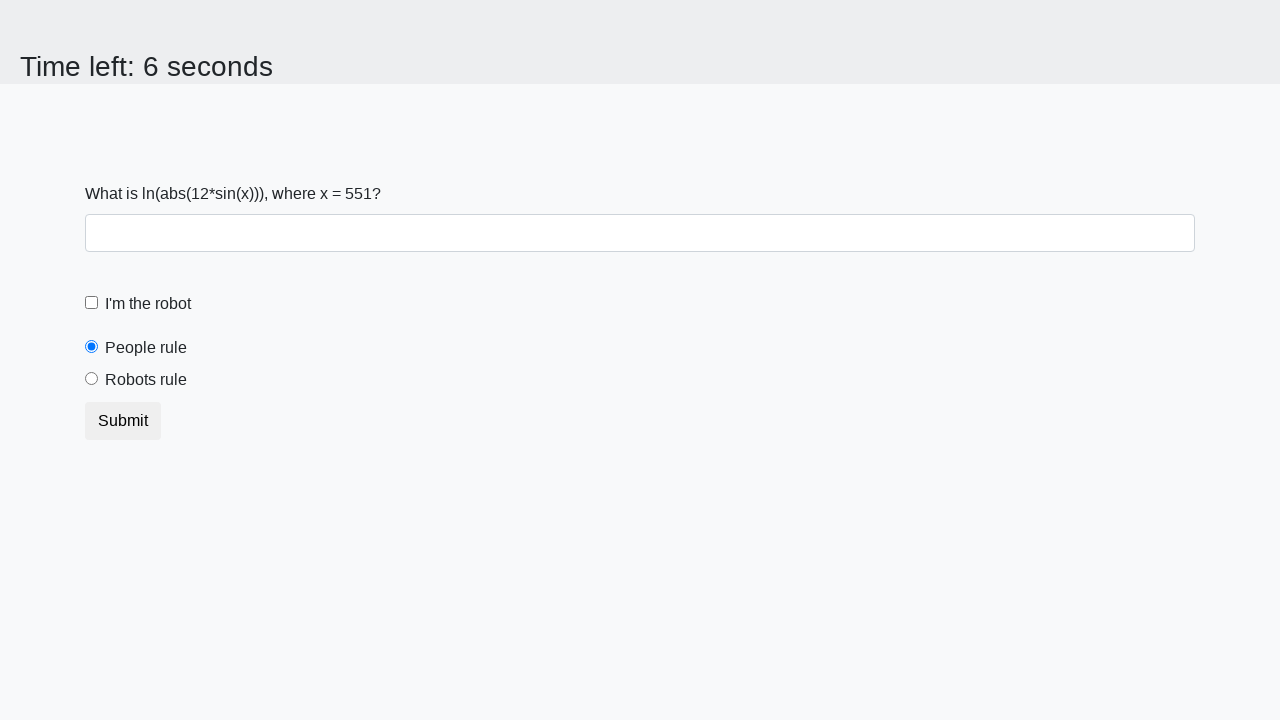

Calculated result using formula: 2.4225421675255827
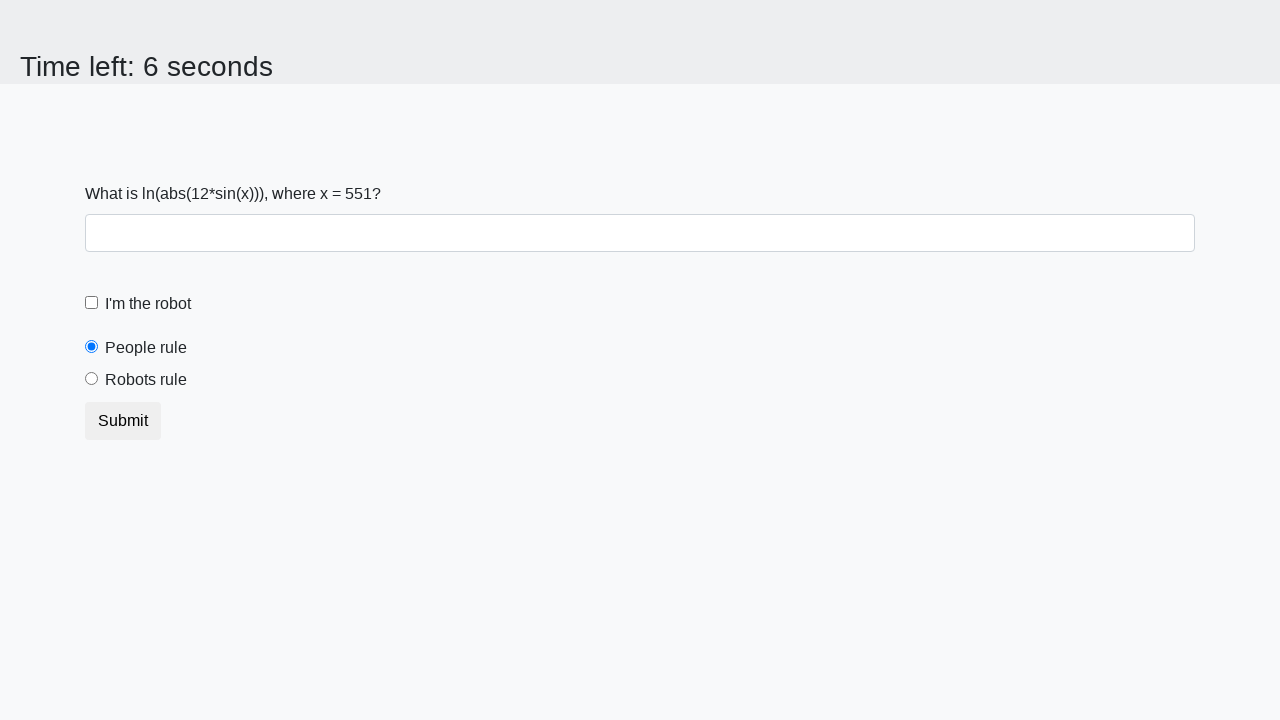

Filled answer field with calculated value: 2.4225421675255827 on input#answer.form-control
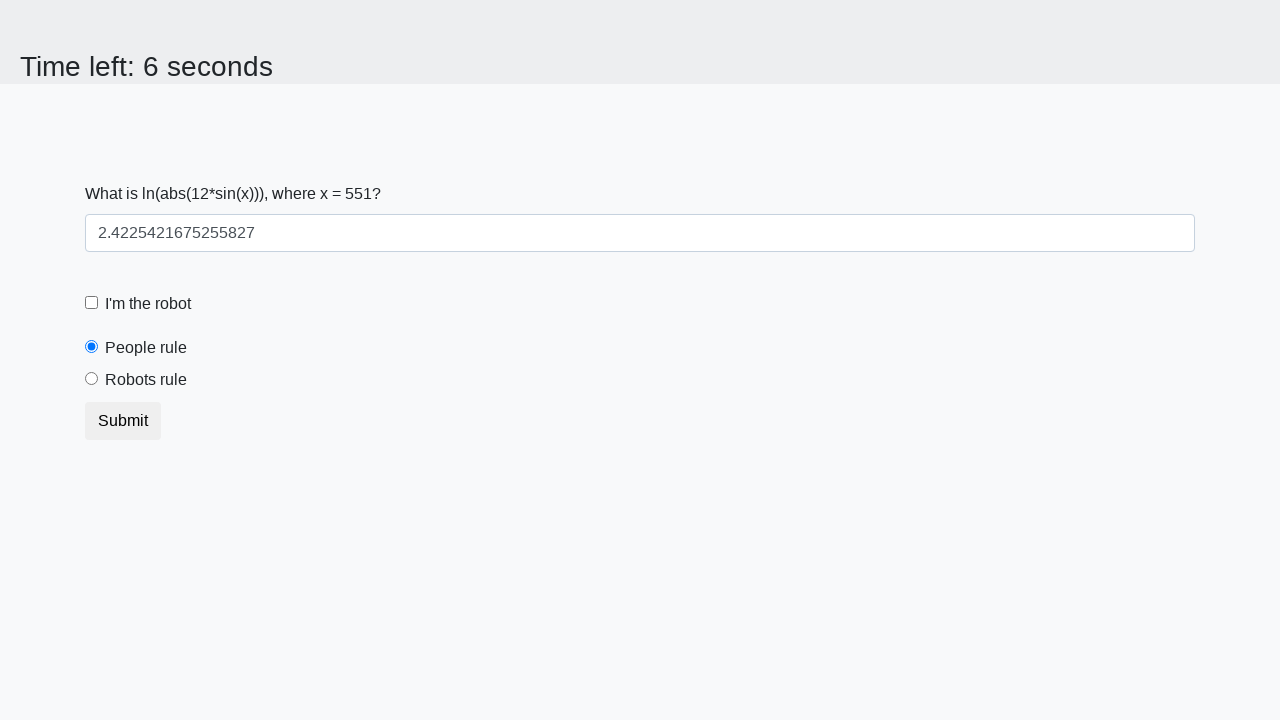

Clicked the robot checkbox at (92, 303) on input#robotCheckbox.form-check-input
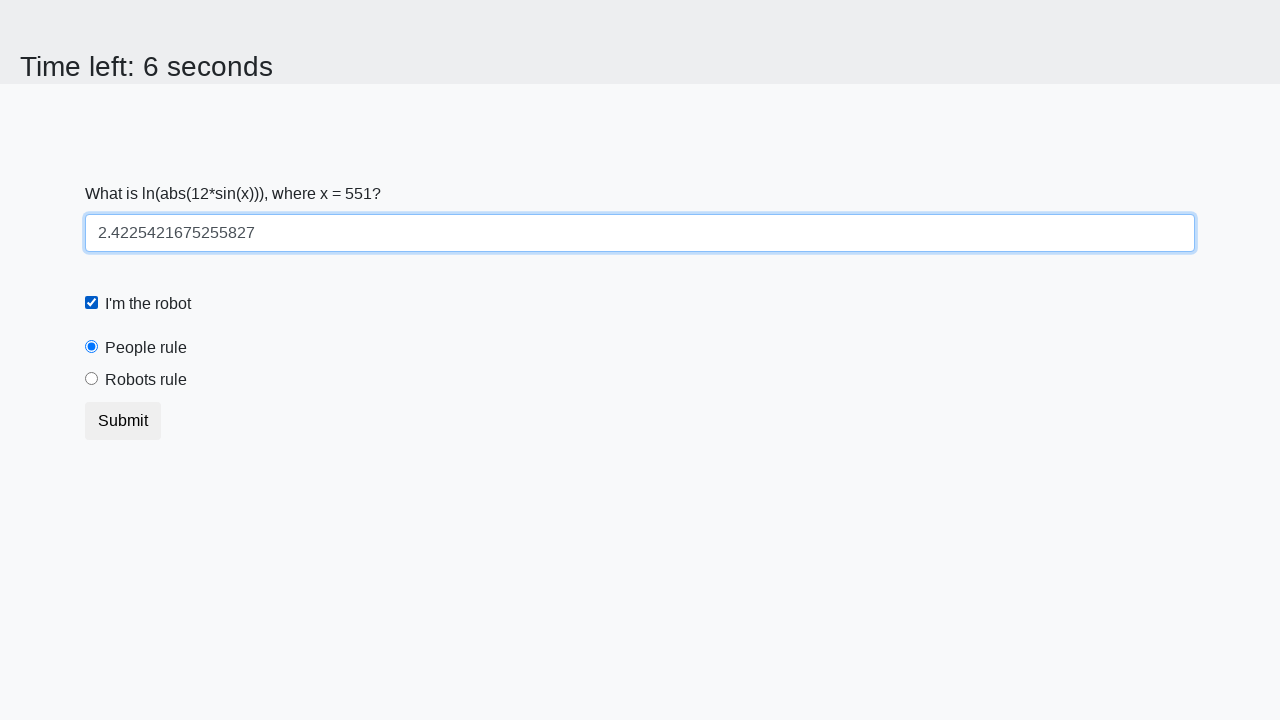

Selected the 'Robots rule' radio button at (92, 379) on input#robotsRule.form-check-input
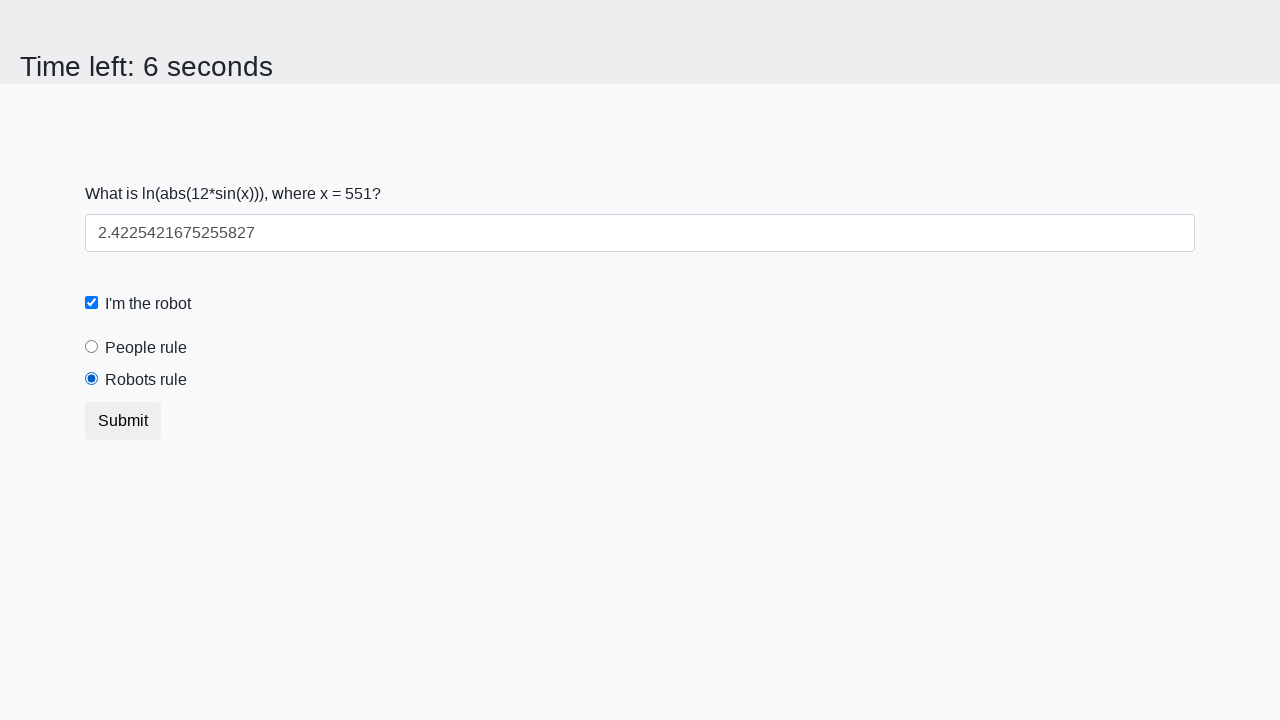

Clicked submit button to submit the form at (123, 421) on button.btn.btn-default
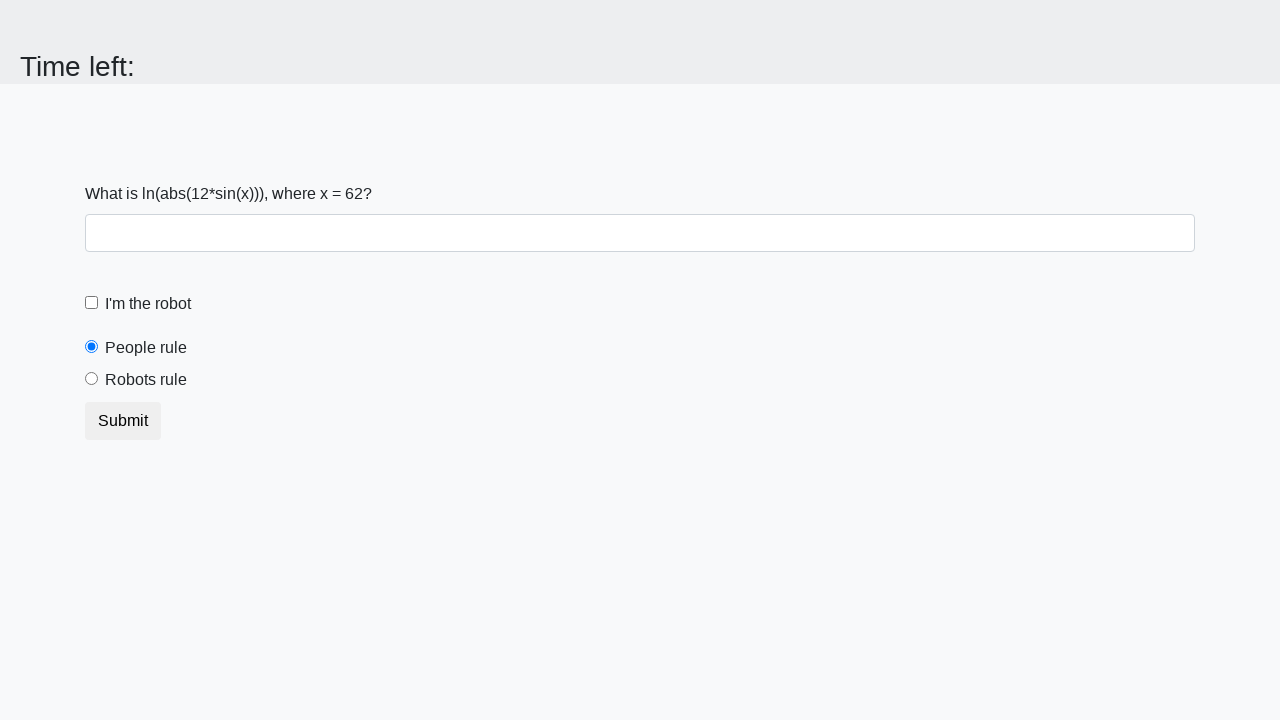

Waited for form submission to complete
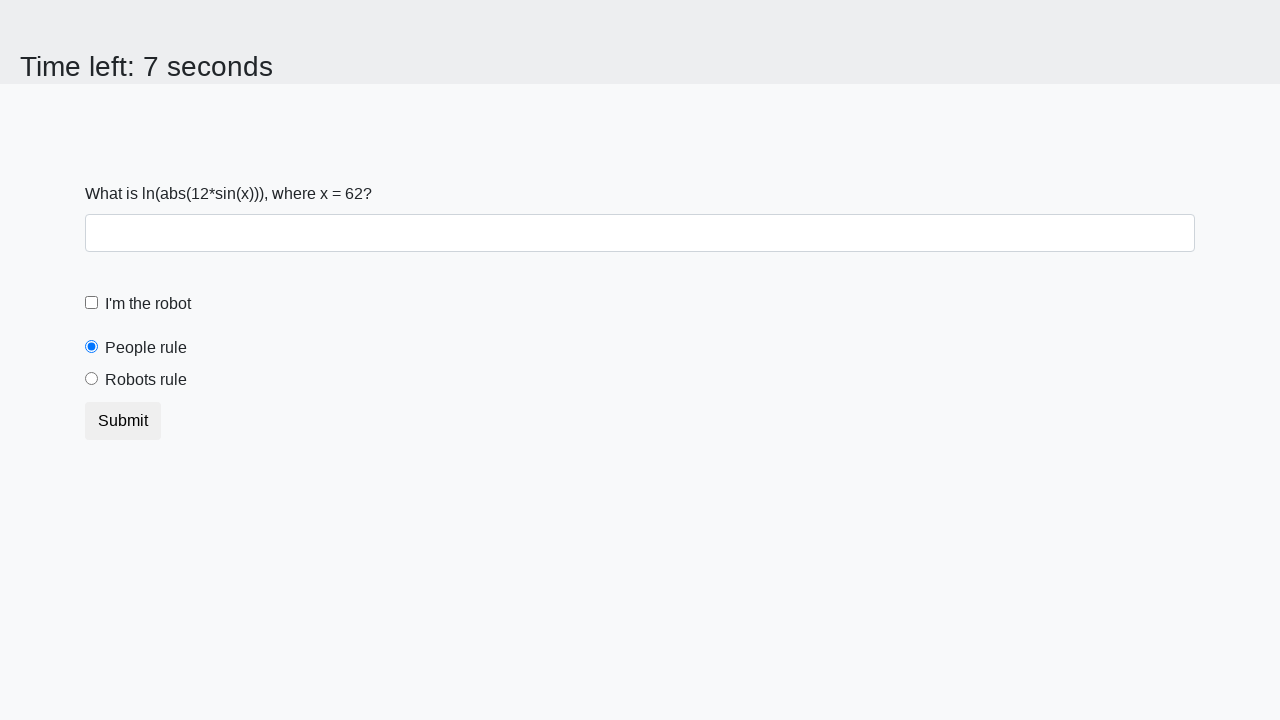

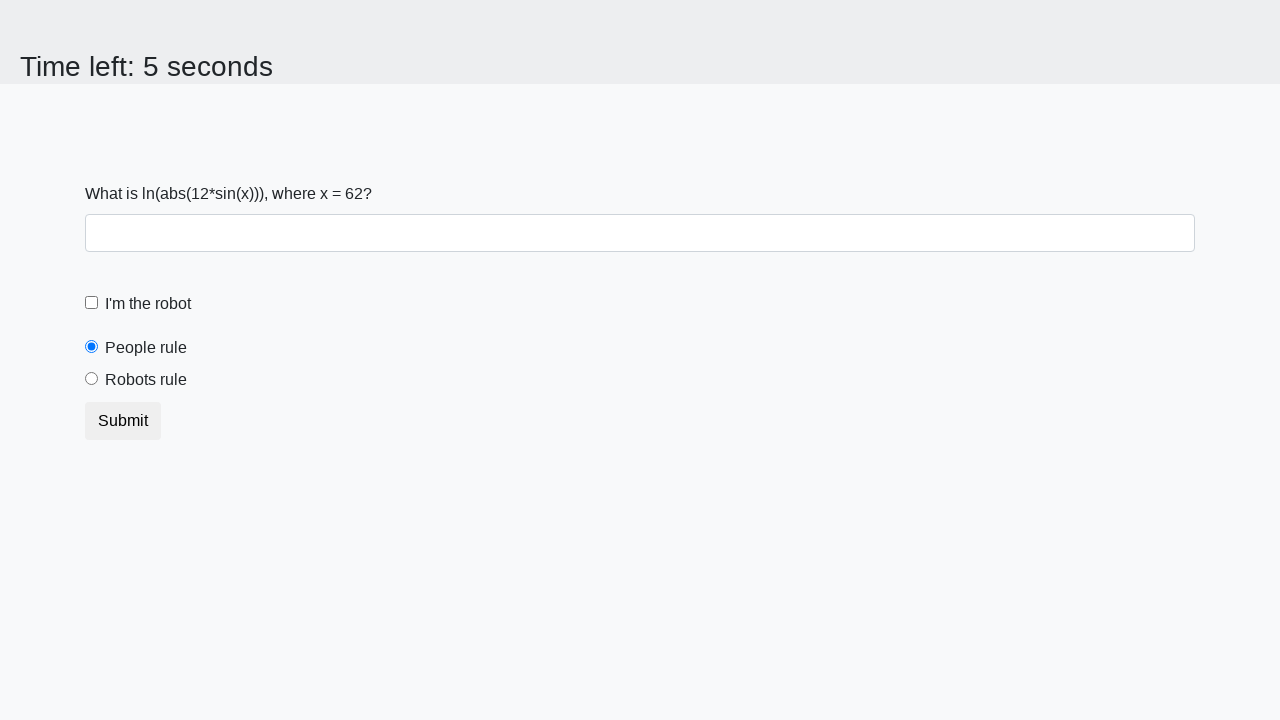